Navigates to a football statistics website and clicks the "All matches" button to load complete match data, then verifies the match rows are displayed.

Starting URL: https://www.adamchoi.co.uk/overs/detailed

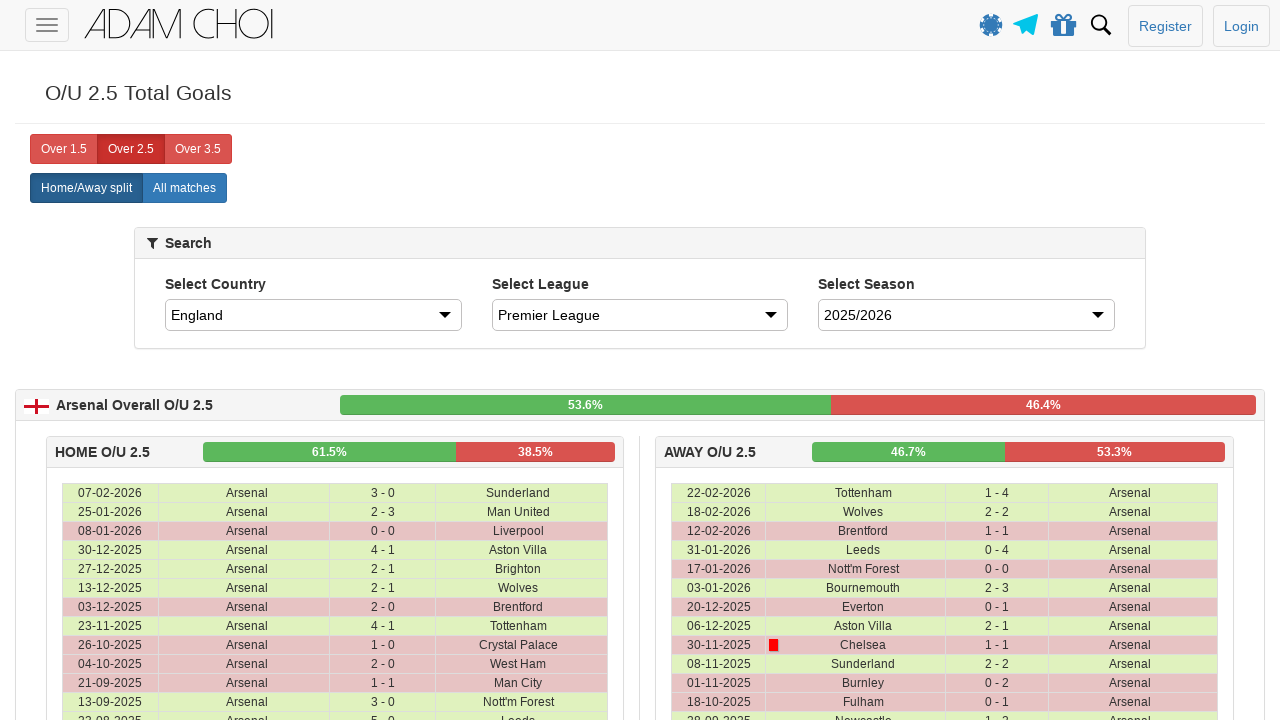

Navigated to football statistics website
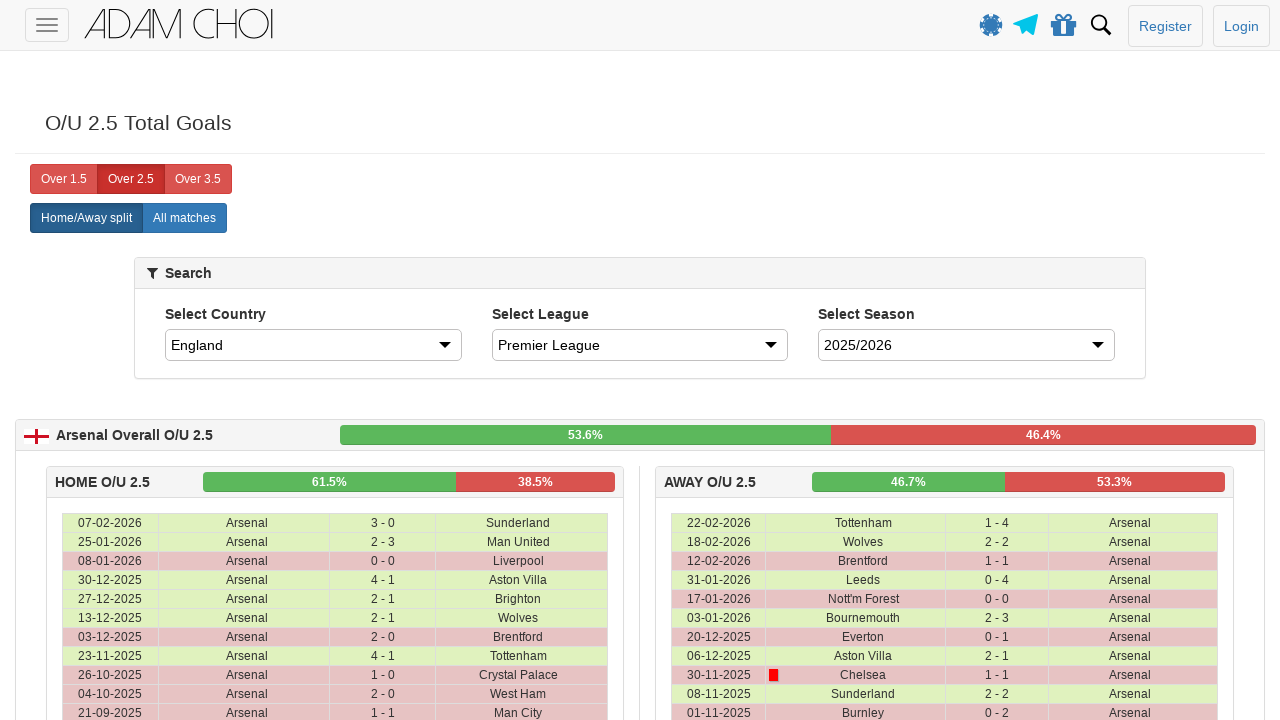

Clicked 'All matches' button to load complete match data at (184, 218) on xpath=//label[@analytics-event="All matches"]
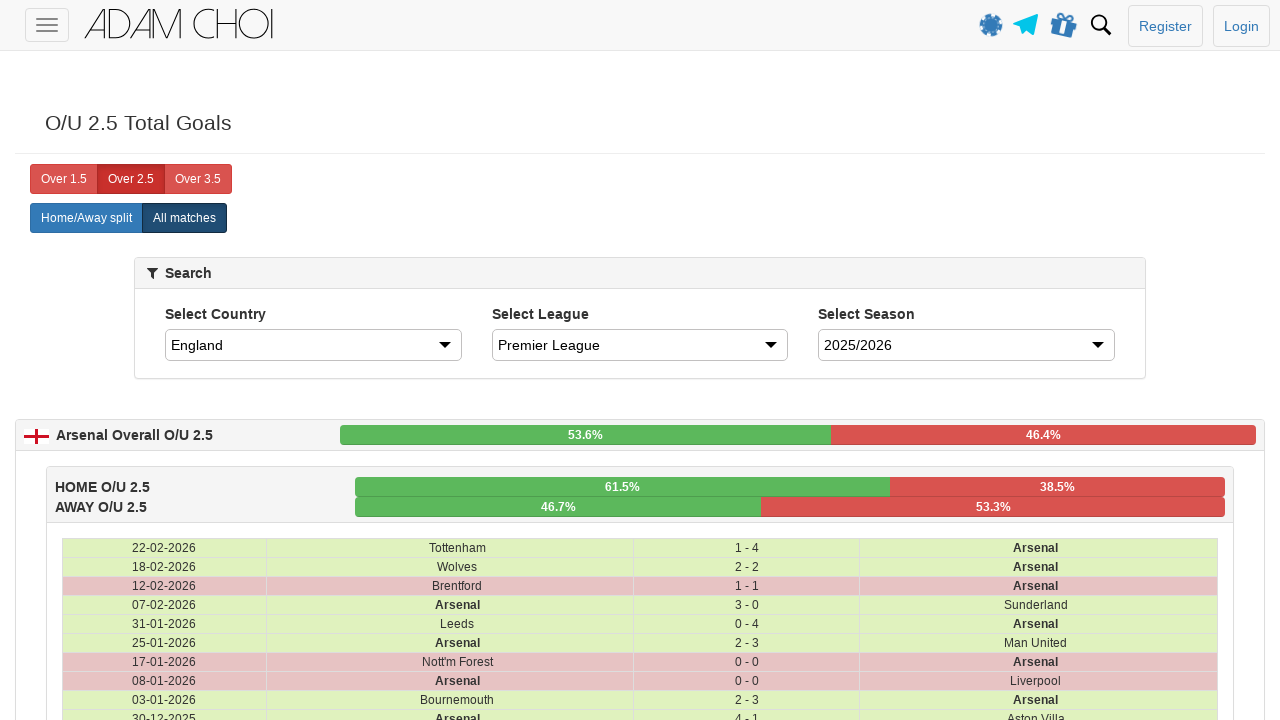

Match data rows loaded in table
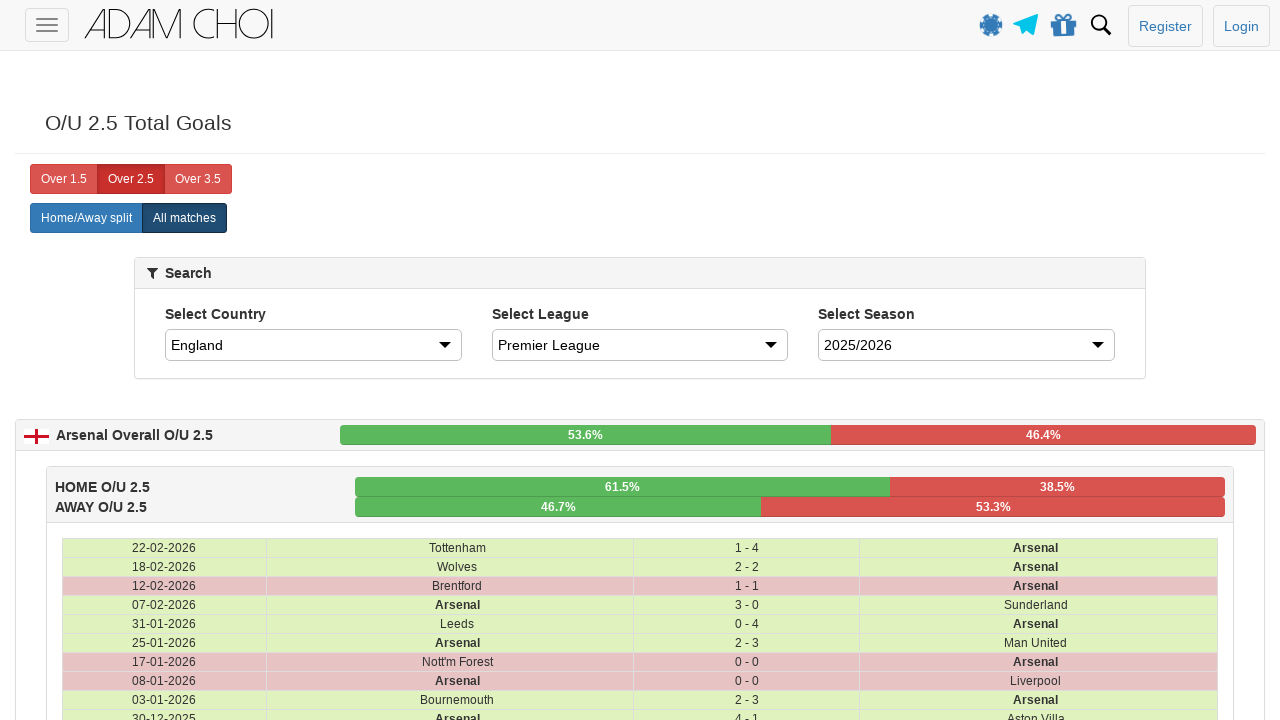

Verified match rows are displayed
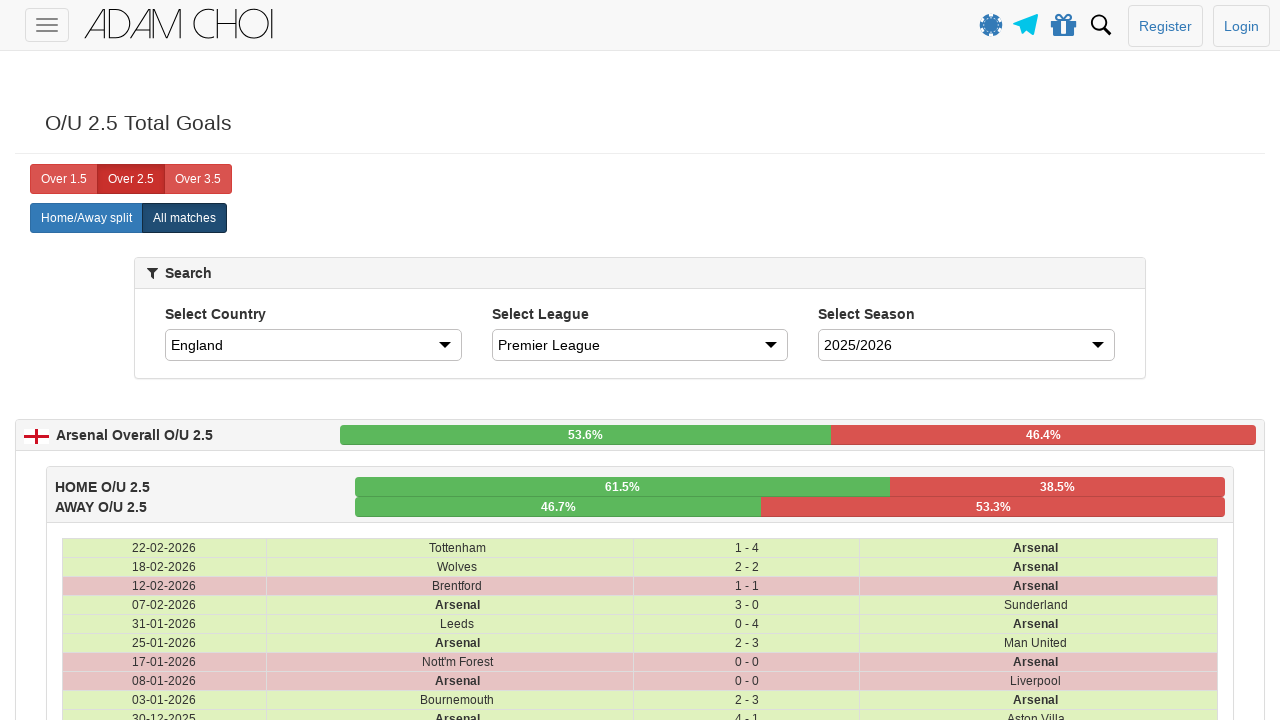

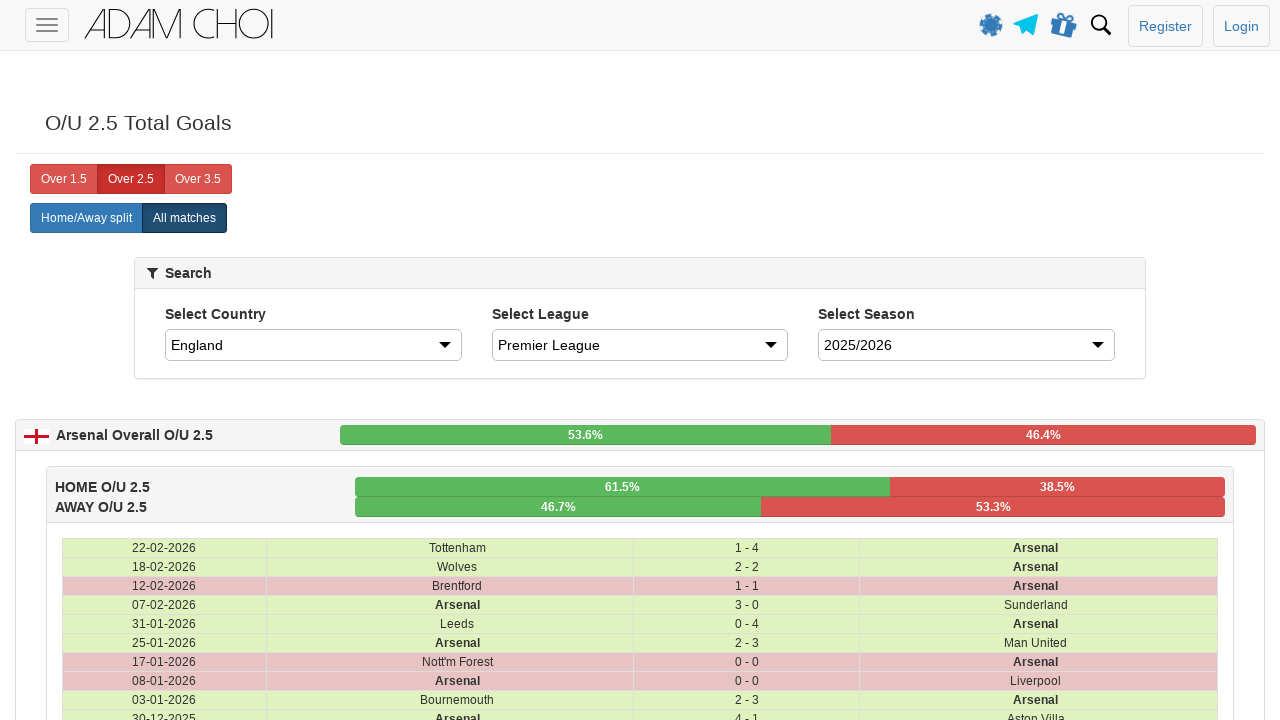